Navigates to the OpenCart demo store and verifies the page title is "Your Store"

Starting URL: http://opencart.abstracta.us

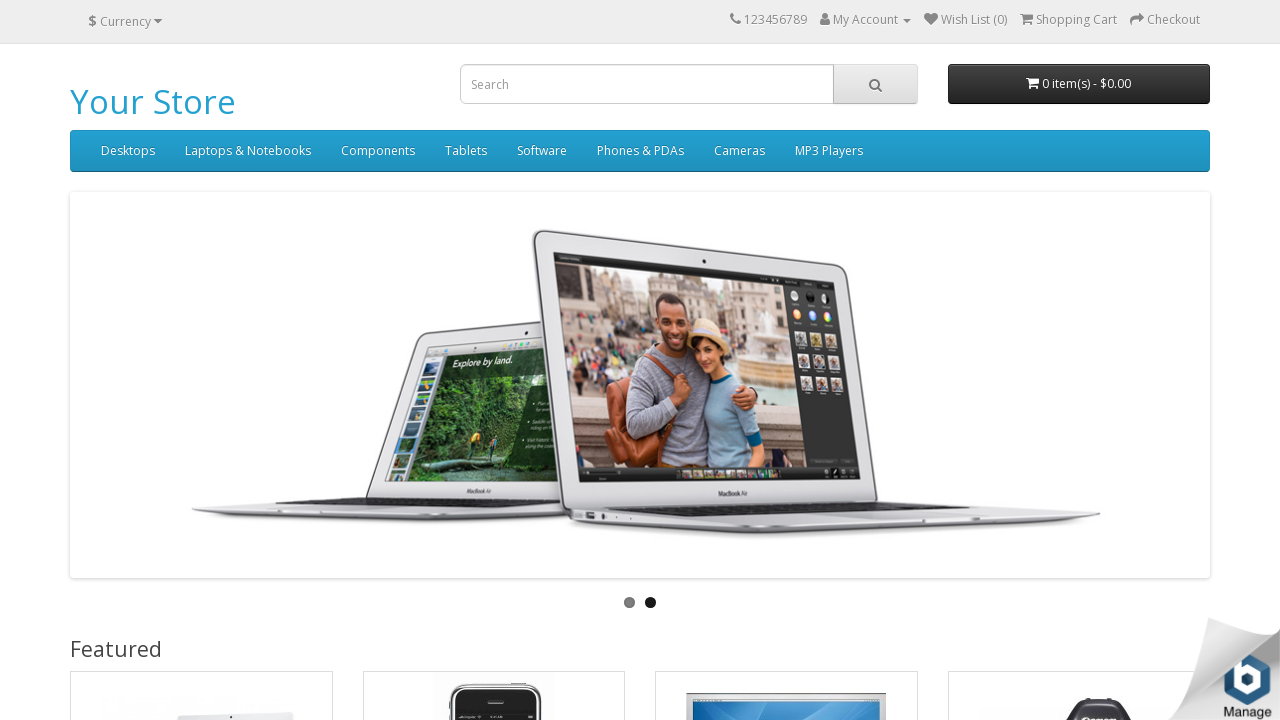

Navigated to OpenCart demo store at http://opencart.abstracta.us
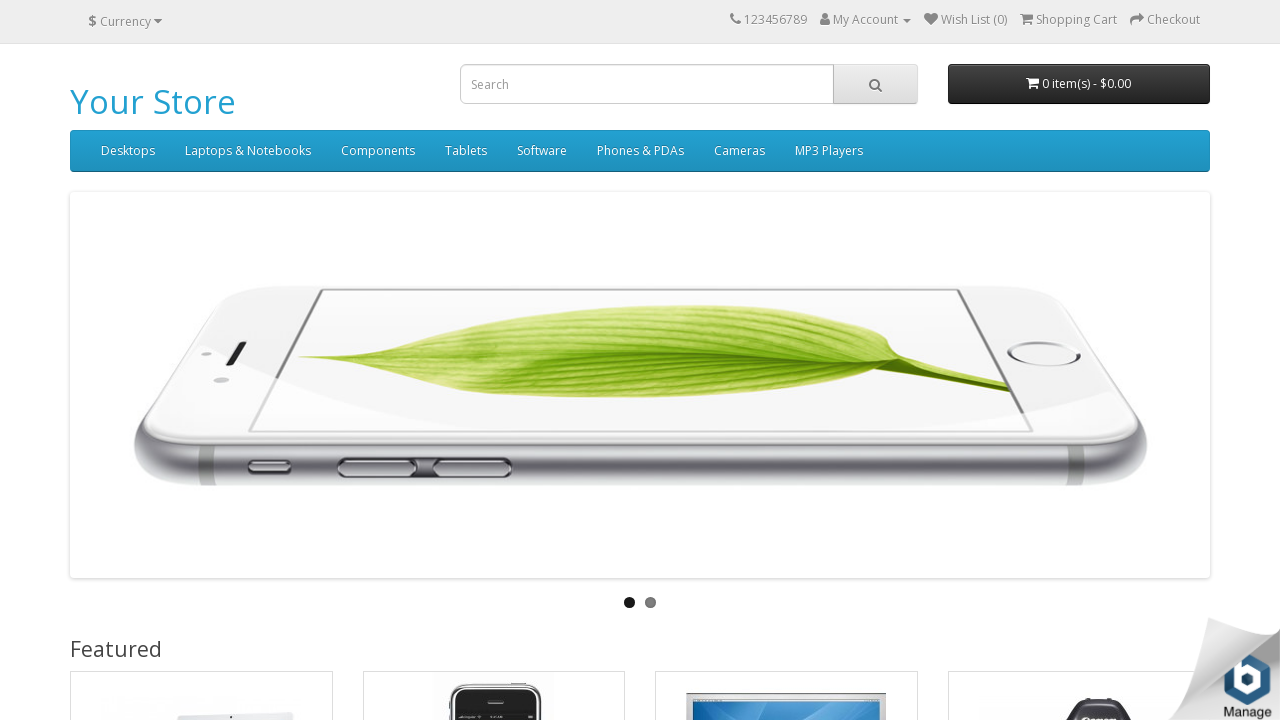

Verified page title is 'Your Store'
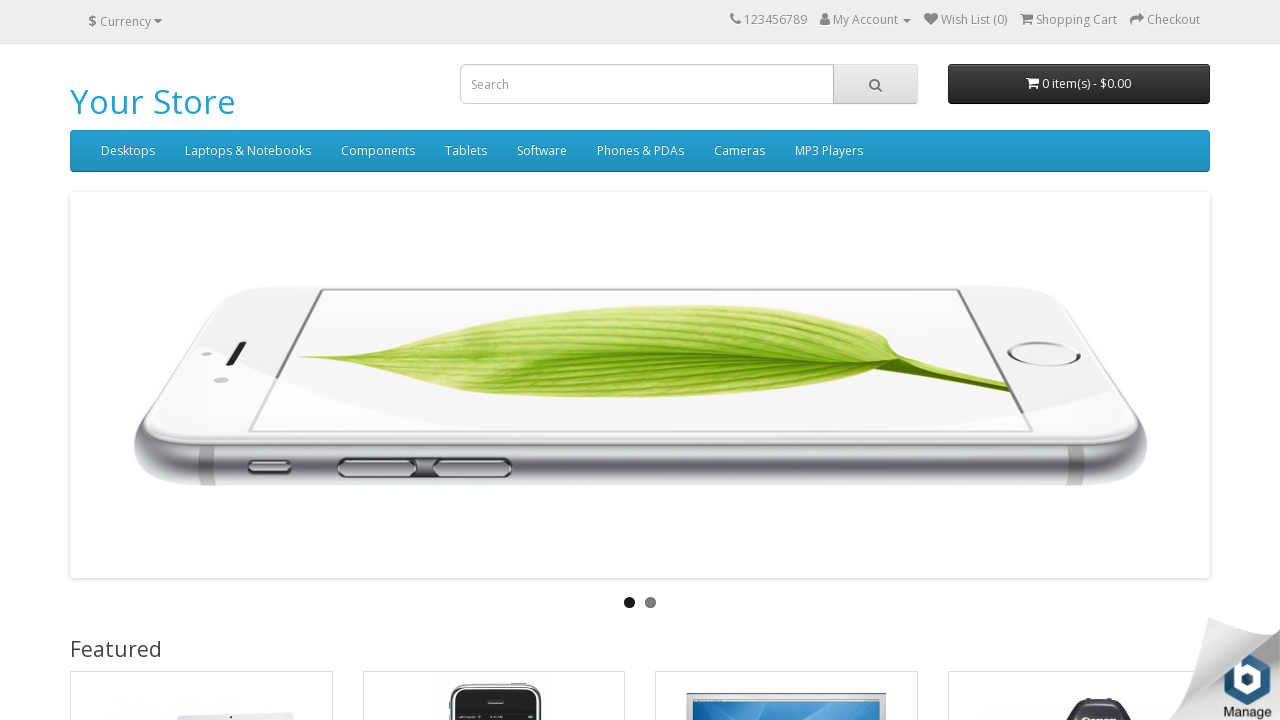

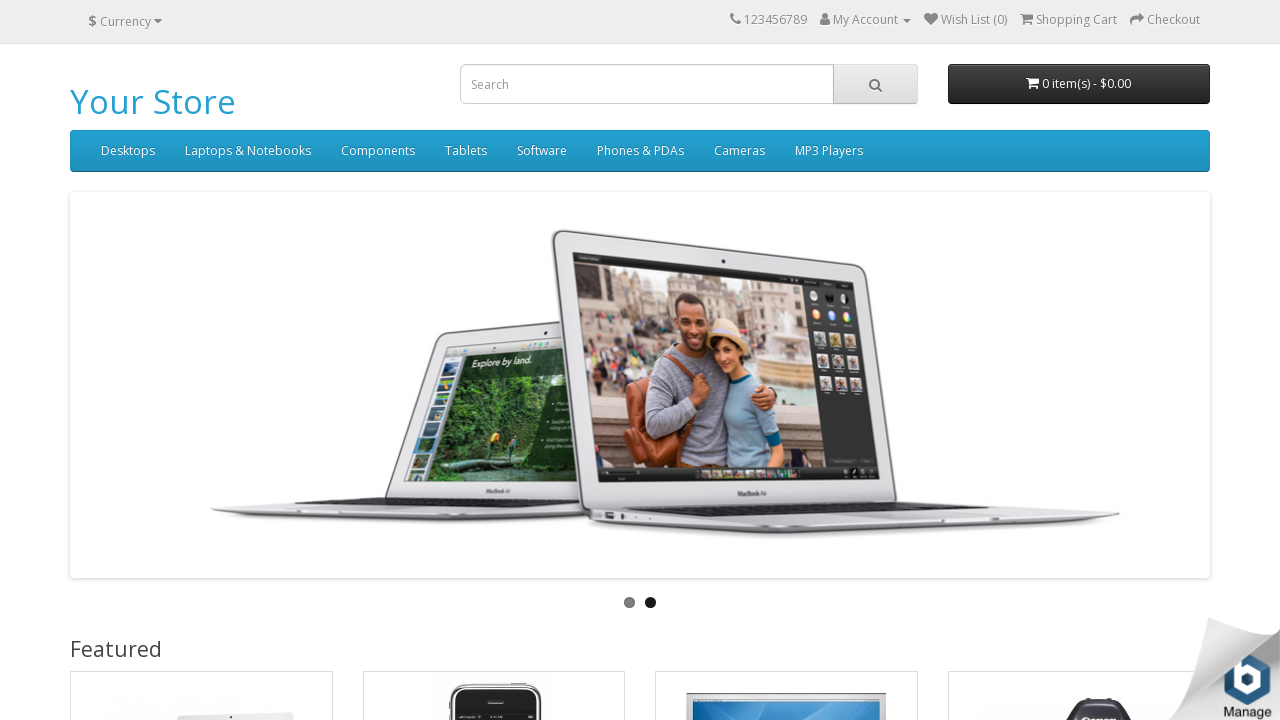